Tests dropdown handling functionality on a practice site by selecting currency values using different methods (index, visible text, value), incrementing passenger count, and selecting origin/destination airports from dropdown menus.

Starting URL: https://rahulshettyacademy.com/dropdownsPractise/

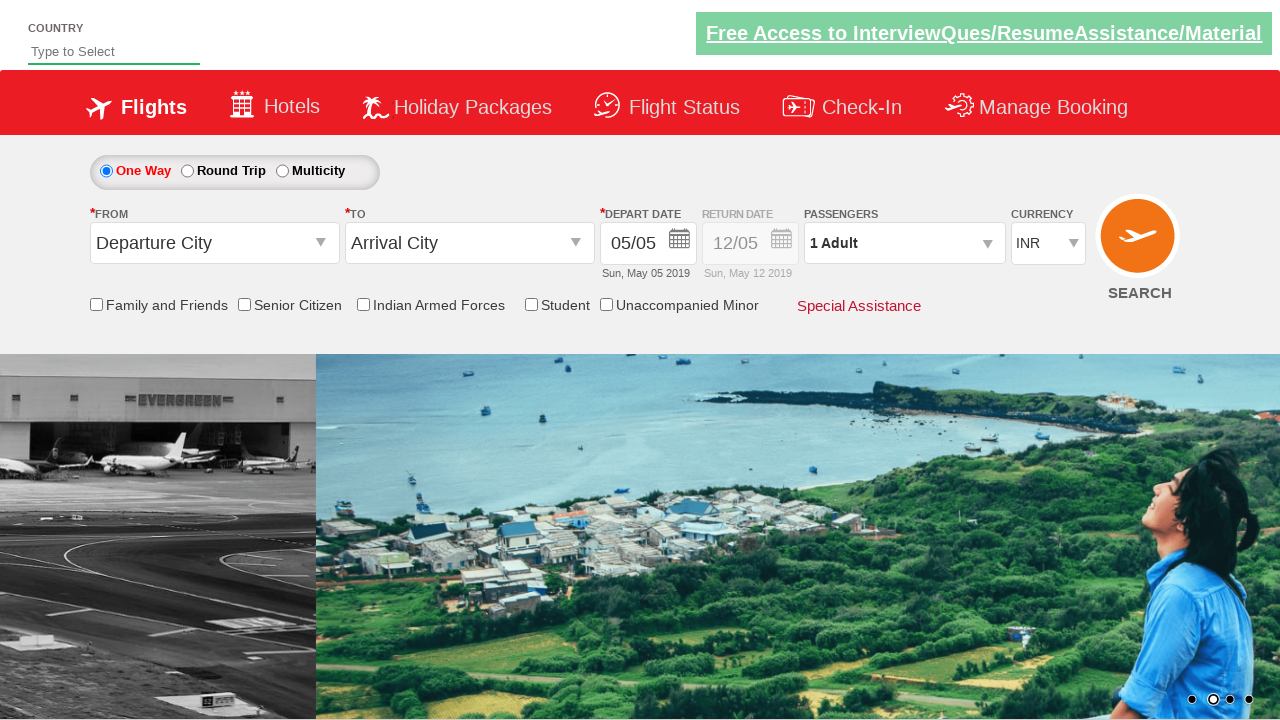

Clicked on currency dropdown at (1048, 244) on #ctl00_mainContent_DropDownListCurrency
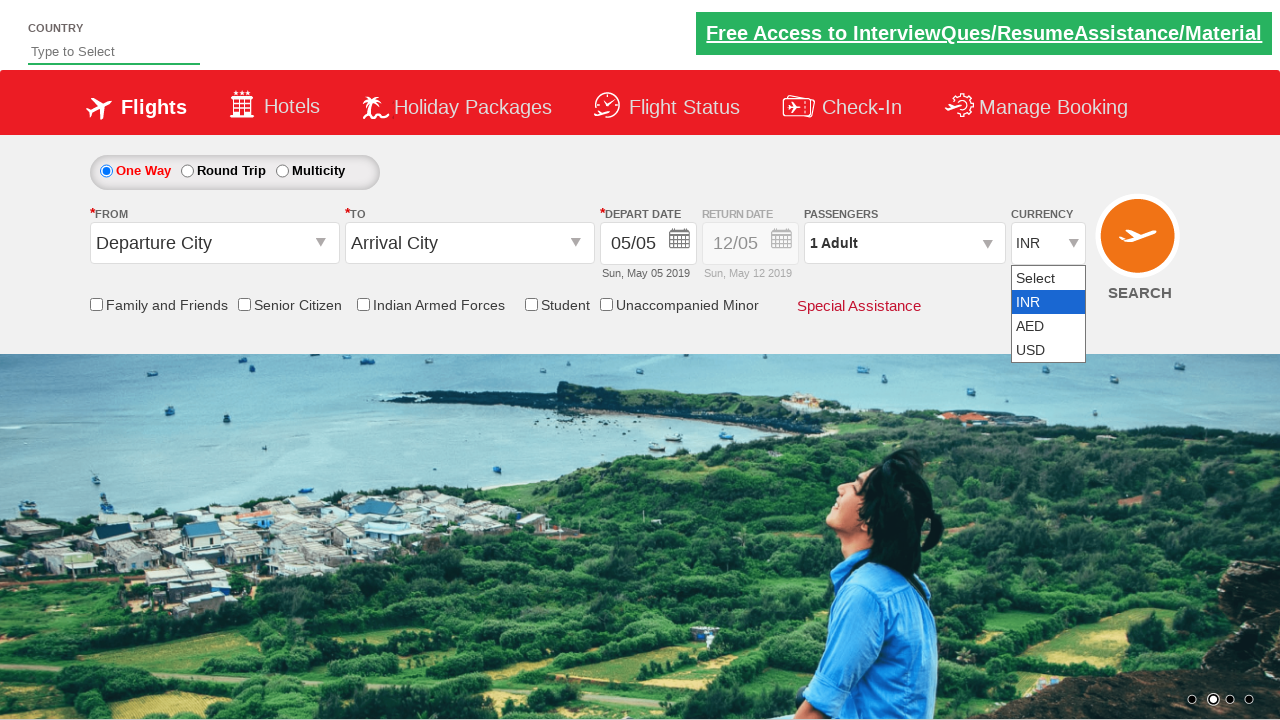

Selected currency by index 1 on #ctl00_mainContent_DropDownListCurrency
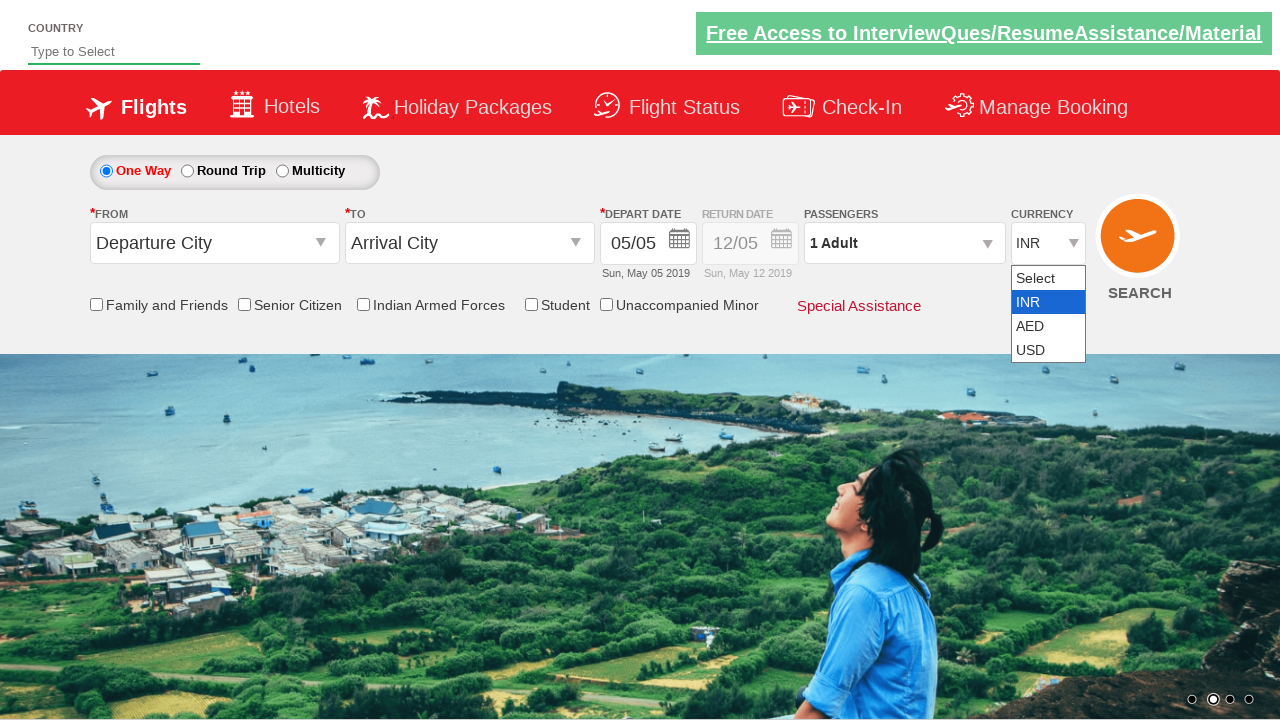

Selected currency by visible text 'AED' on #ctl00_mainContent_DropDownListCurrency
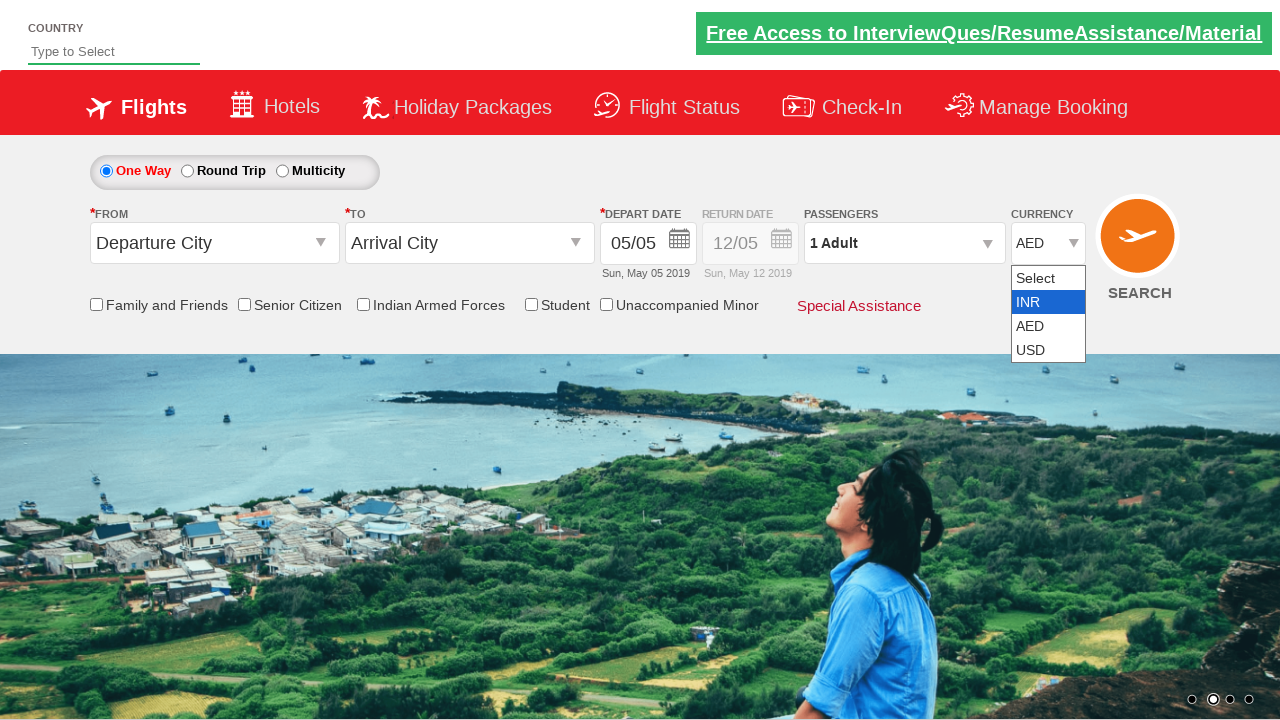

Selected currency by value 'USD' on #ctl00_mainContent_DropDownListCurrency
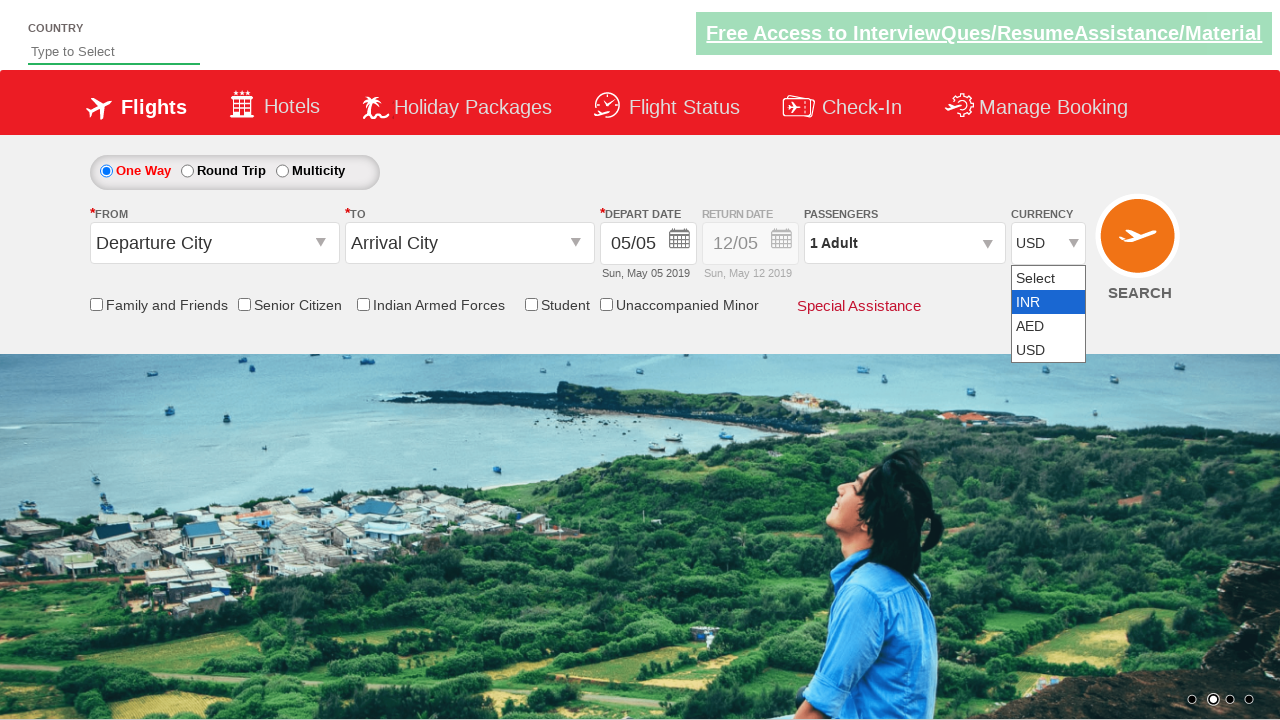

Clicked on passenger info section to expand it at (904, 243) on xpath=//*[@id='divpaxinfo']
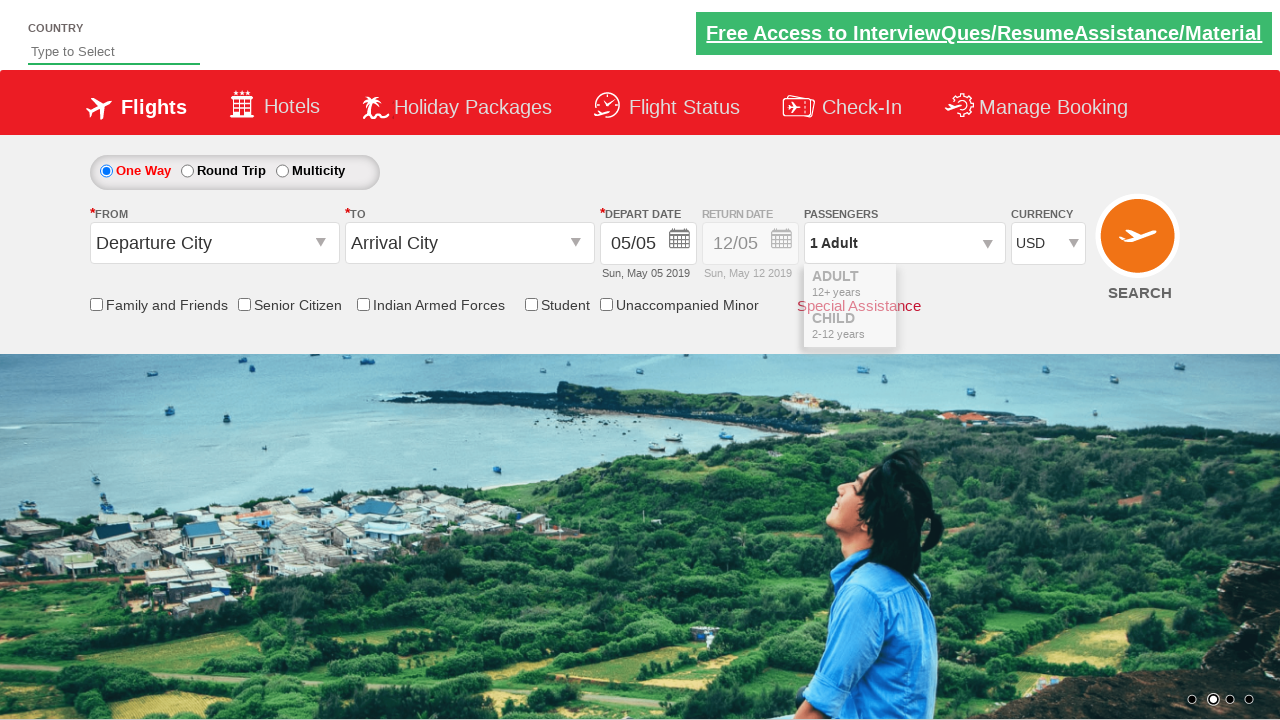

Waited 2 seconds for passenger dropdown to expand
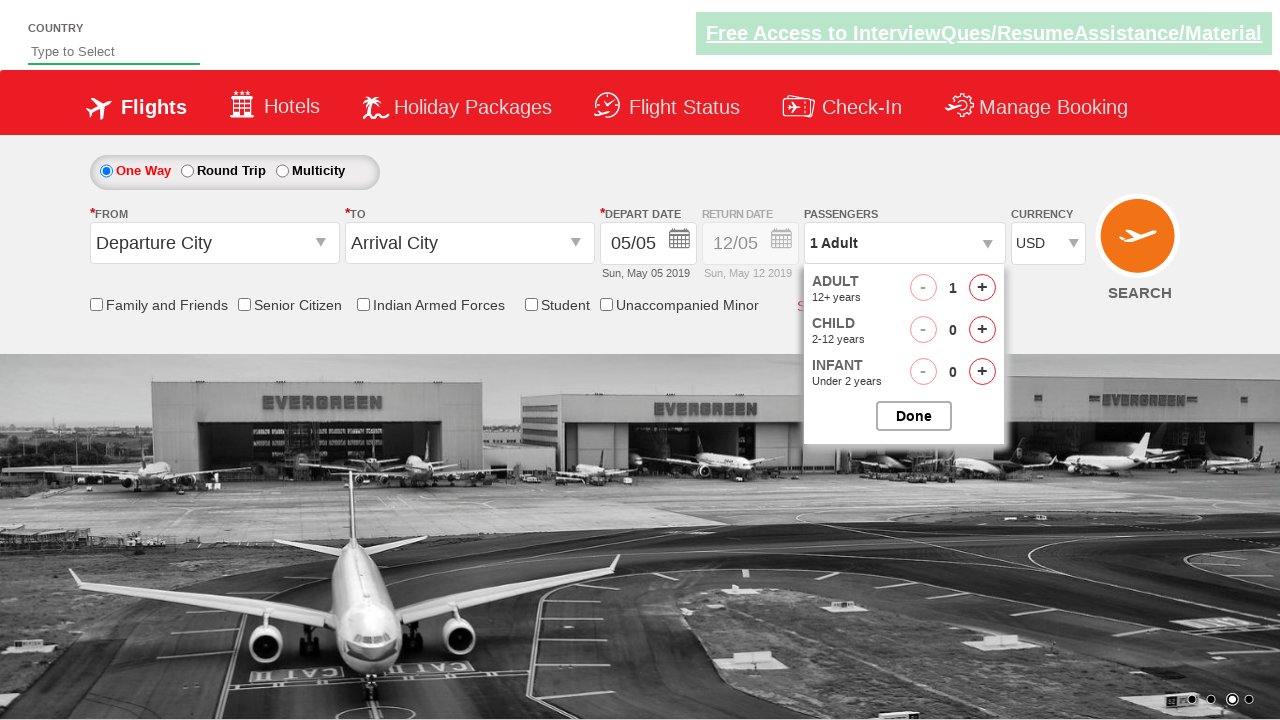

Incremented adult passenger count at (982, 288) on #hrefIncAdt
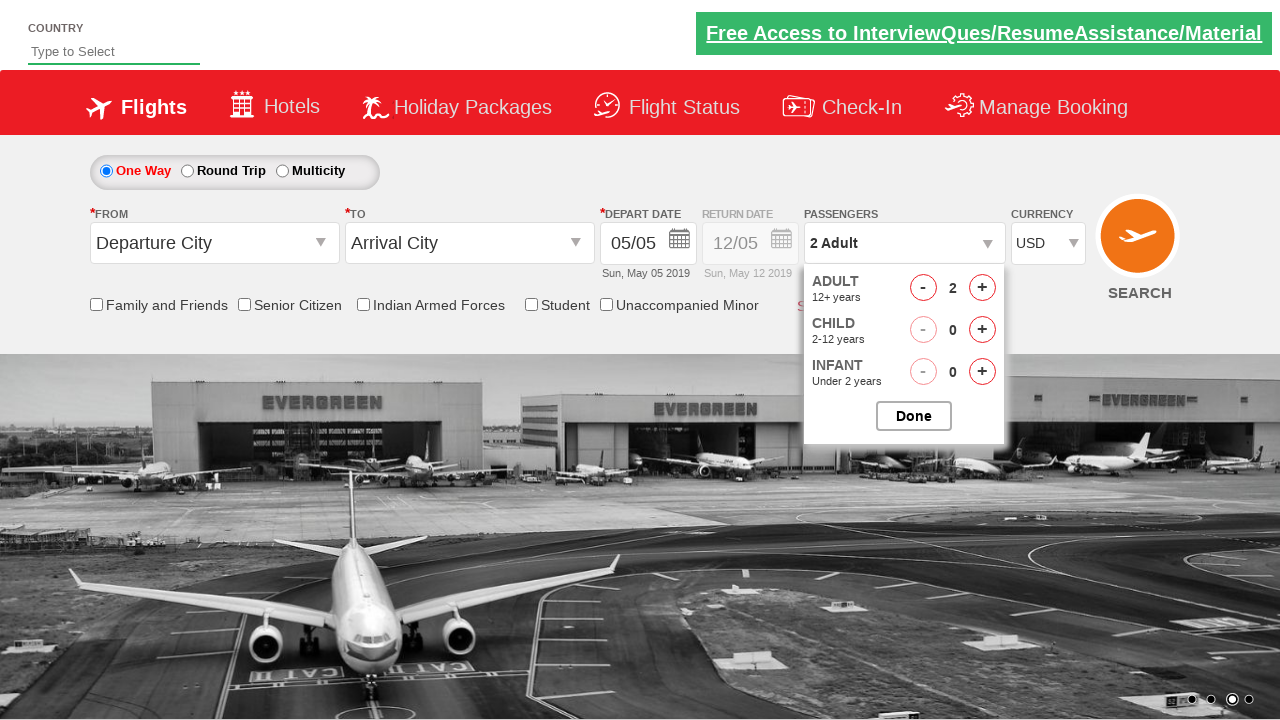

Clicked on origin station dropdown at (214, 243) on #ctl00_mainContent_ddl_originStation1_CTXT
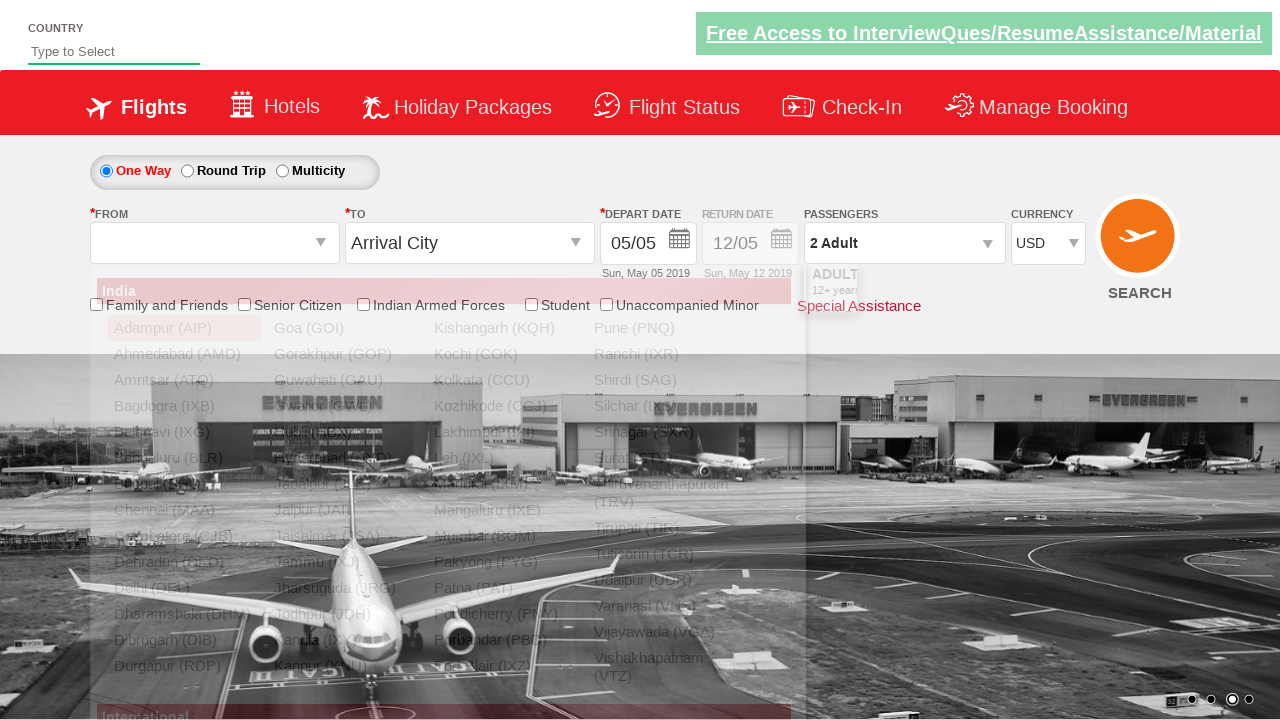

Selected Bangalore (BLR) as origin airport at (184, 458) on xpath=//div[@id='glsctl00_mainContent_ddl_originStation1_CTNR']//a[@value='BLR']
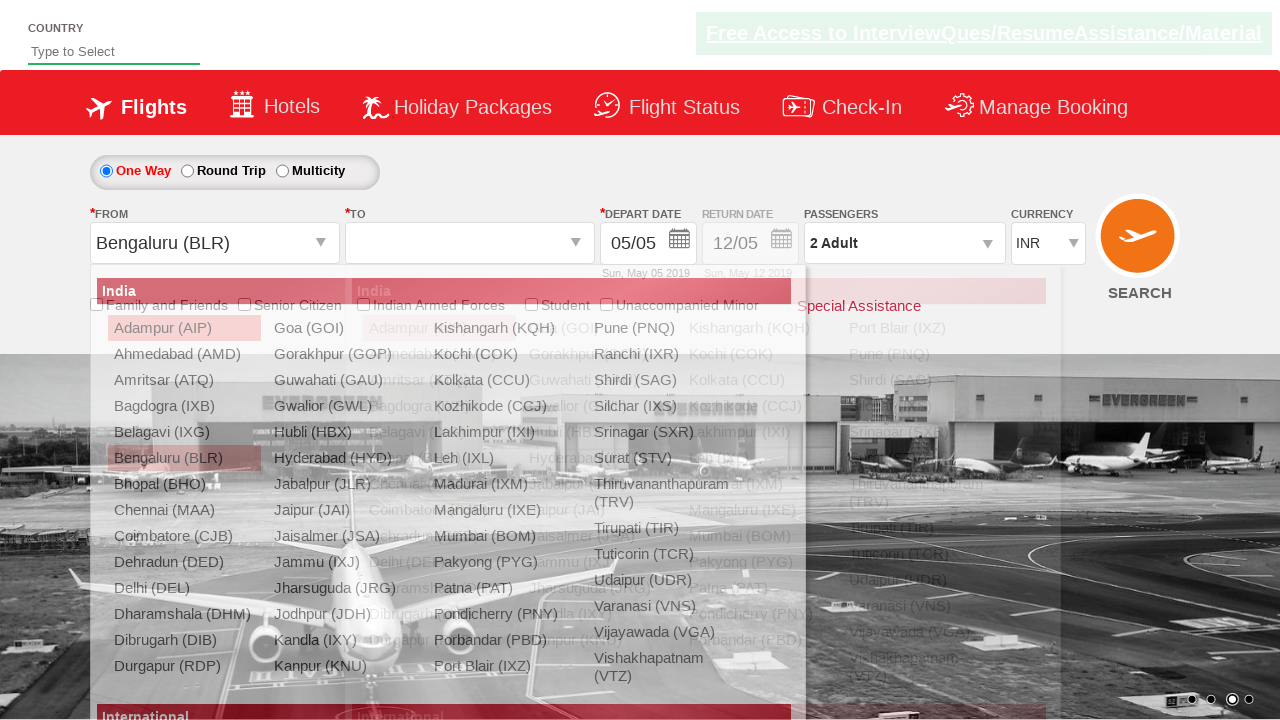

Waited 2 seconds for destination dropdown to be ready
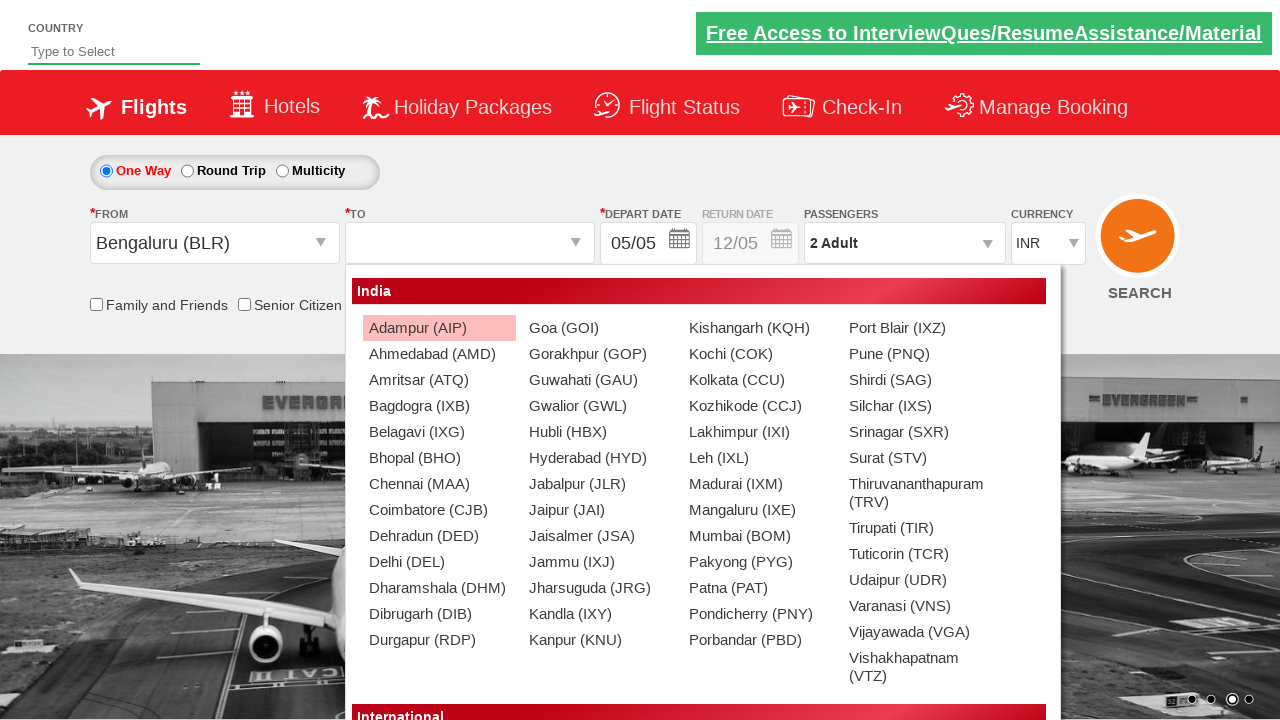

Selected Chennai (MAA) as destination airport at (439, 484) on xpath=//div[@id='glsctl00_mainContent_ddl_destinationStation1_CTNR']//a[@value='
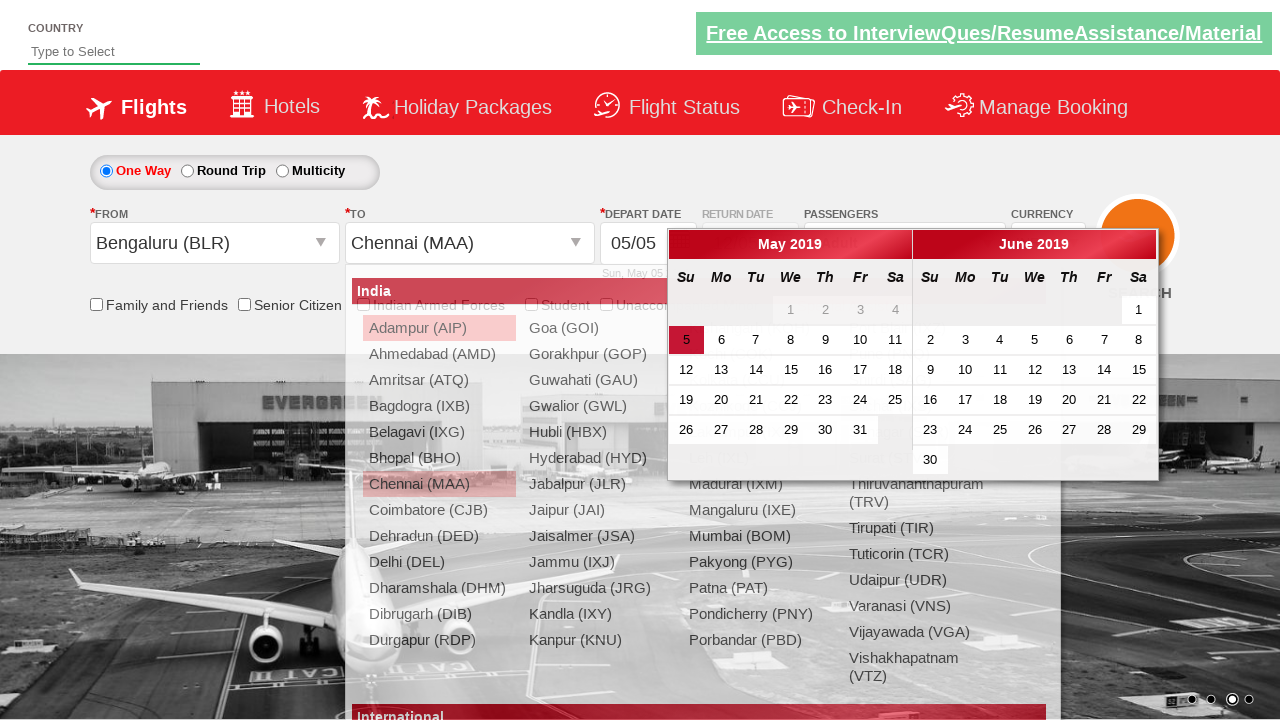

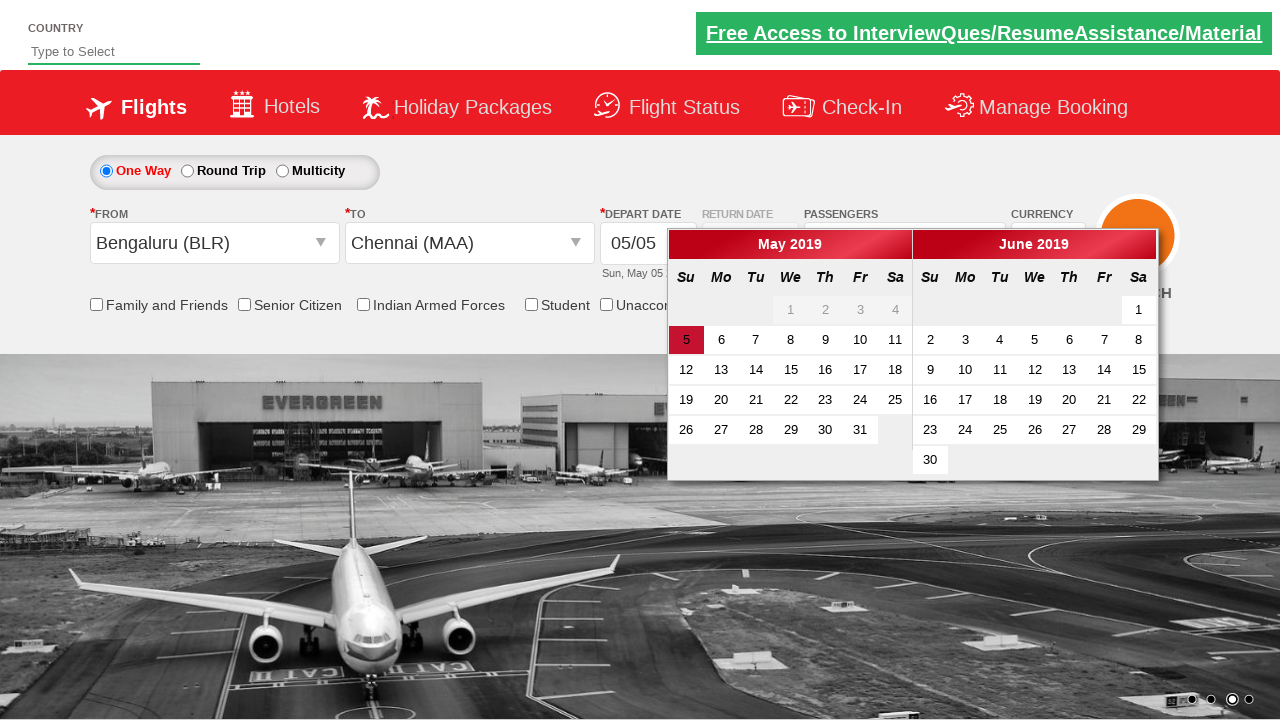